Tests clicking a button element using CSS selector with tag name, class, and attribute combination on a practice automation page

Starting URL: https://ultimateqa.com/simple-html-elements-for-automation/

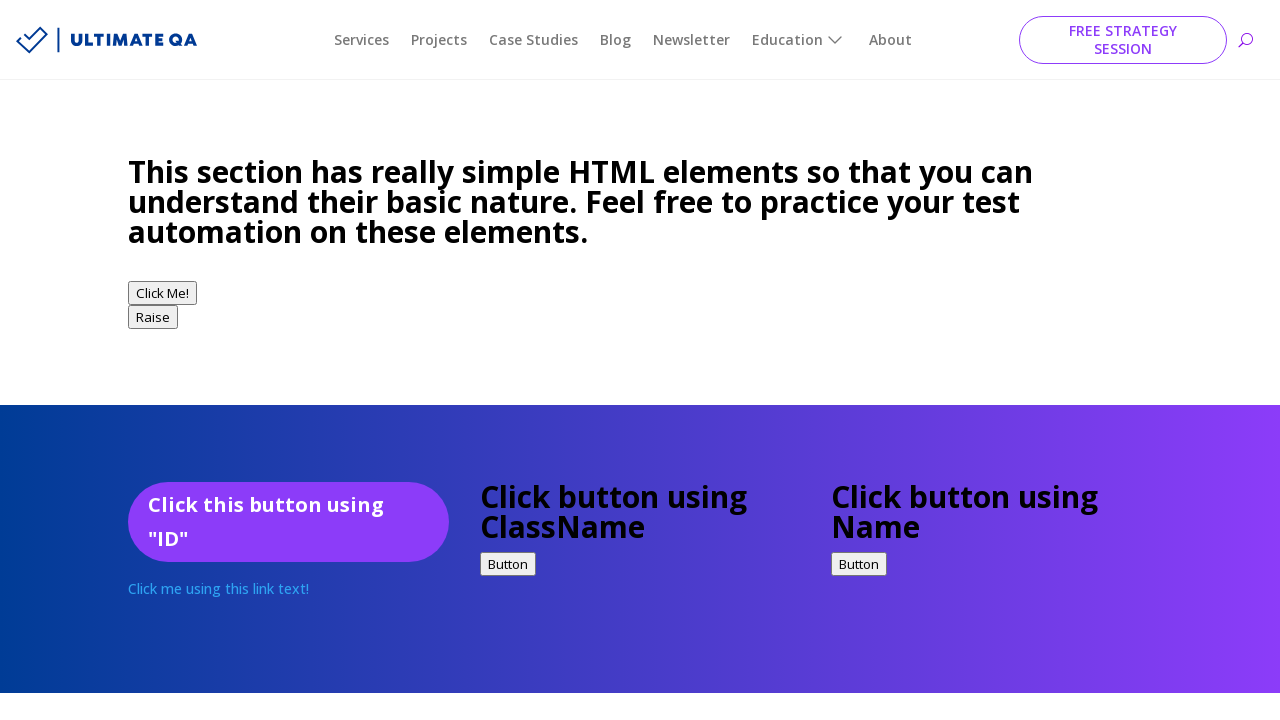

Navigated to the practice automation page
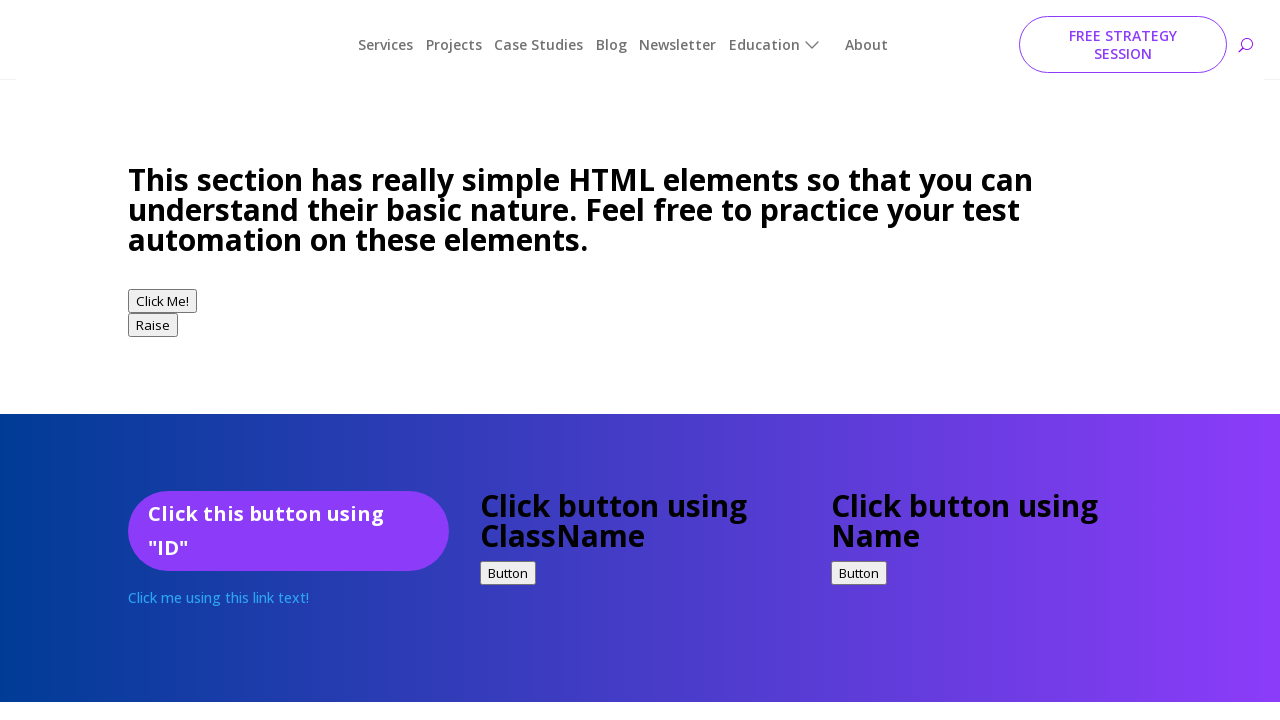

Clicked button element using CSS selector with tag name, class, and attribute combination at (508, 564) on button.buttonClass[type=submit]
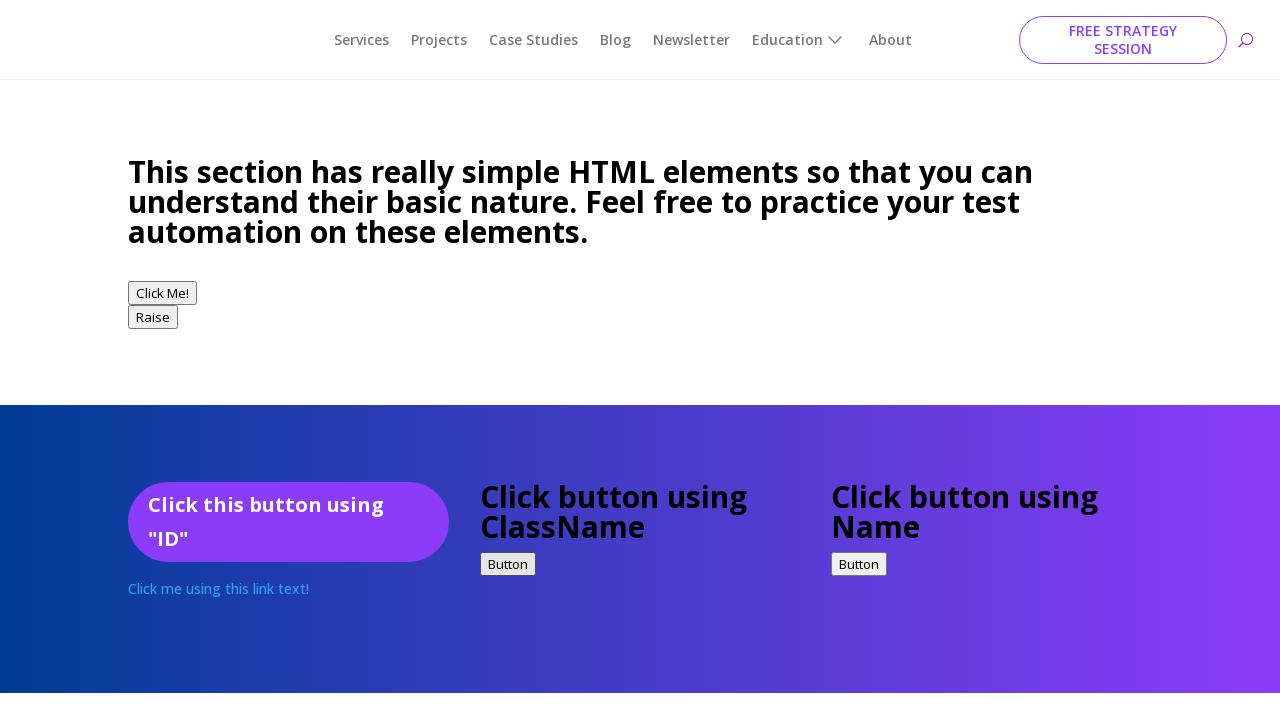

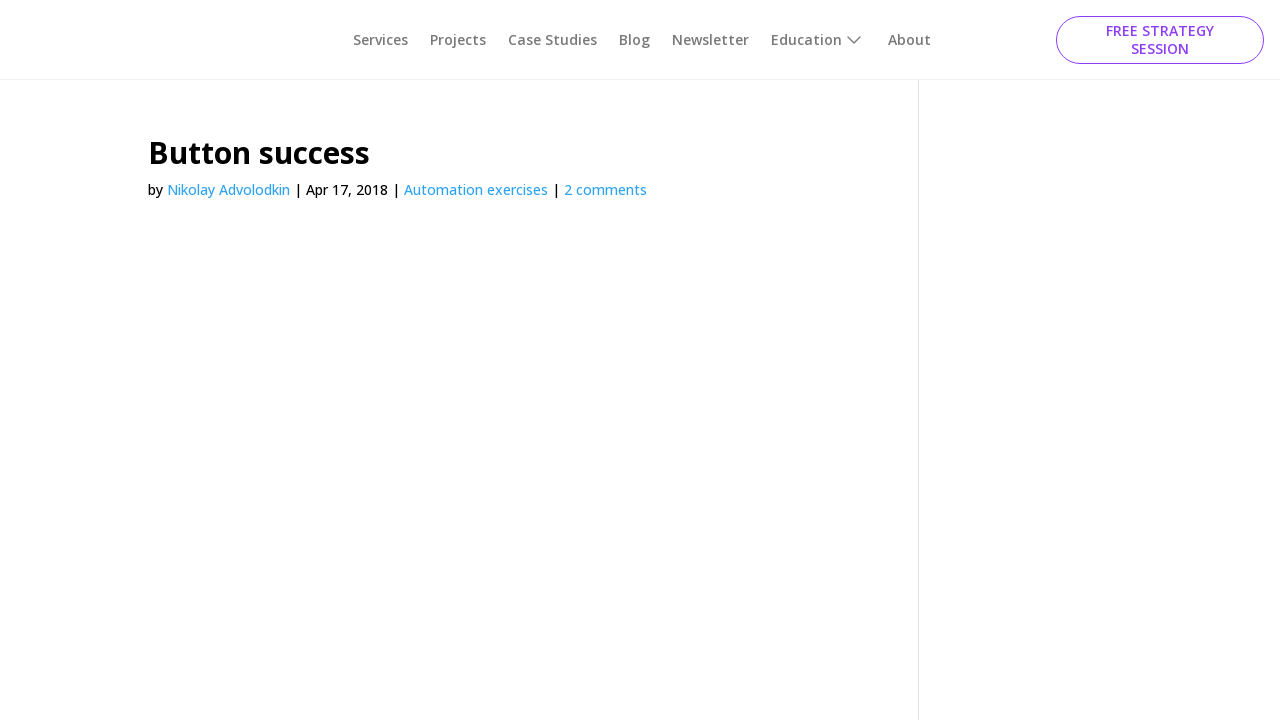